Tests checkbox functionality by navigating to web form, verifying initial state, clicking to uncheck, and verifying the new state

Starting URL: https://bonigarcia.dev/selenium-webdriver-java/

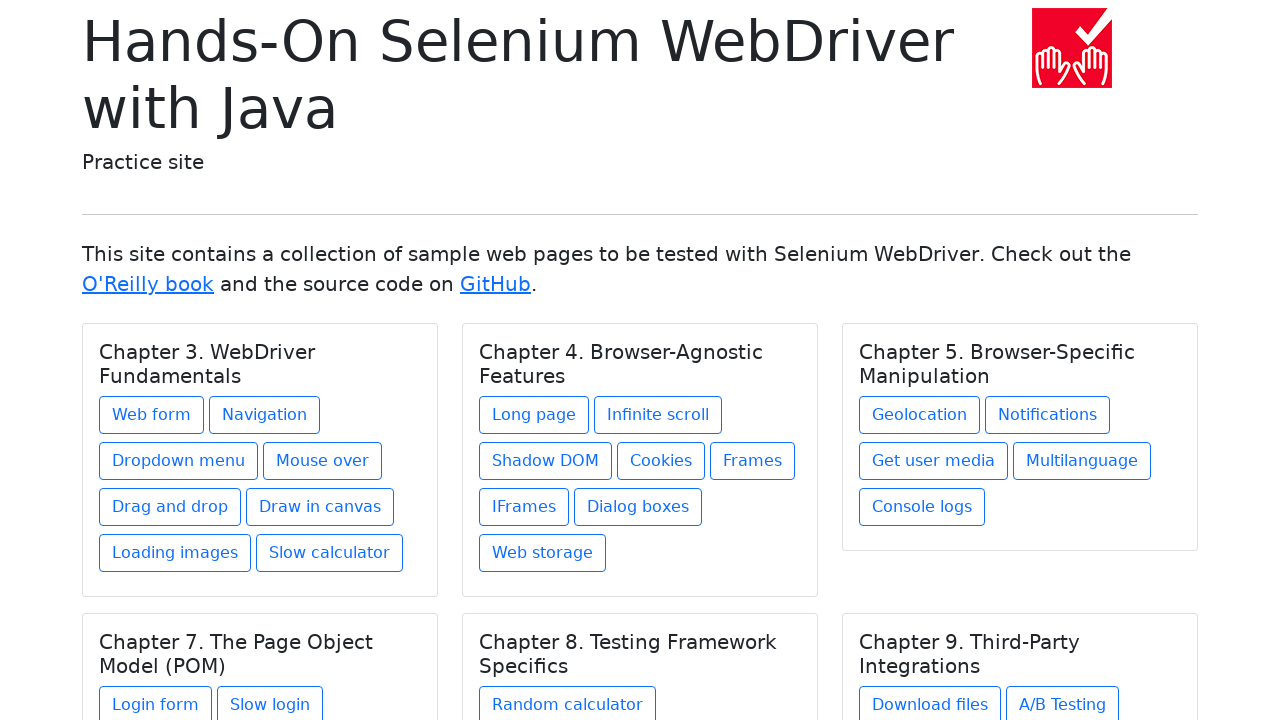

Clicked on Web form link at (152, 415) on text=Web form
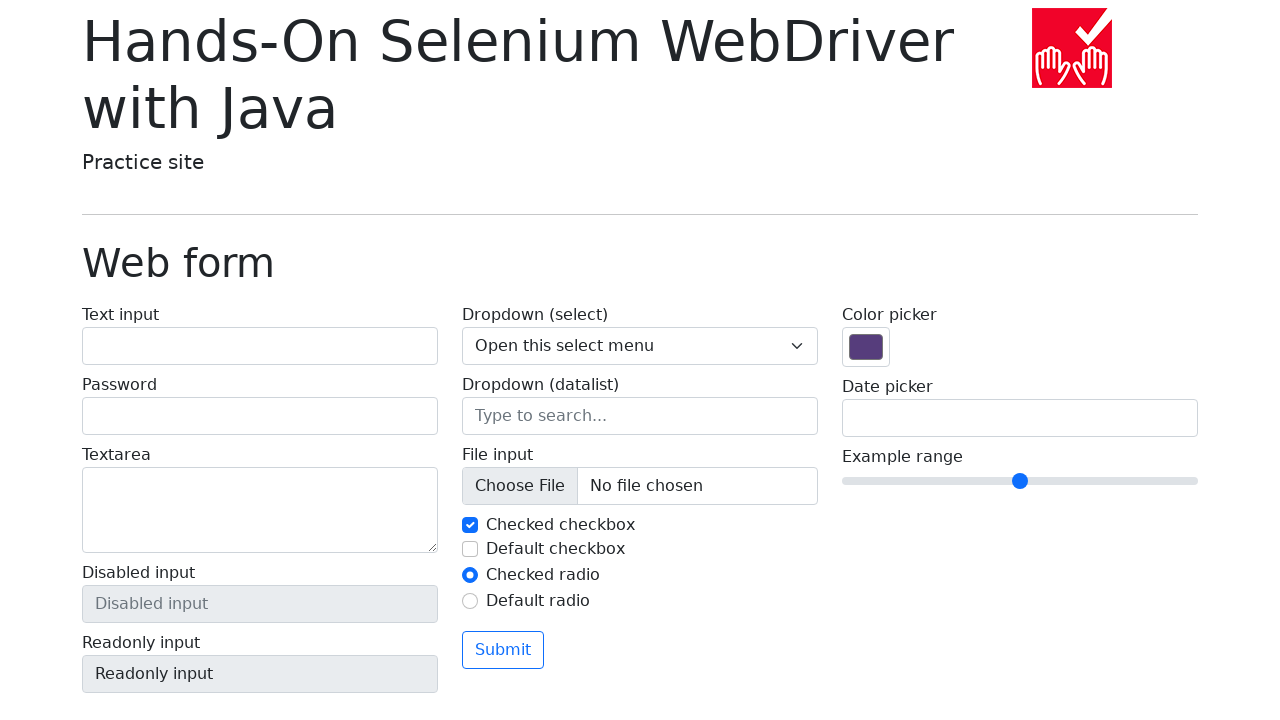

Verified checkbox is initially checked
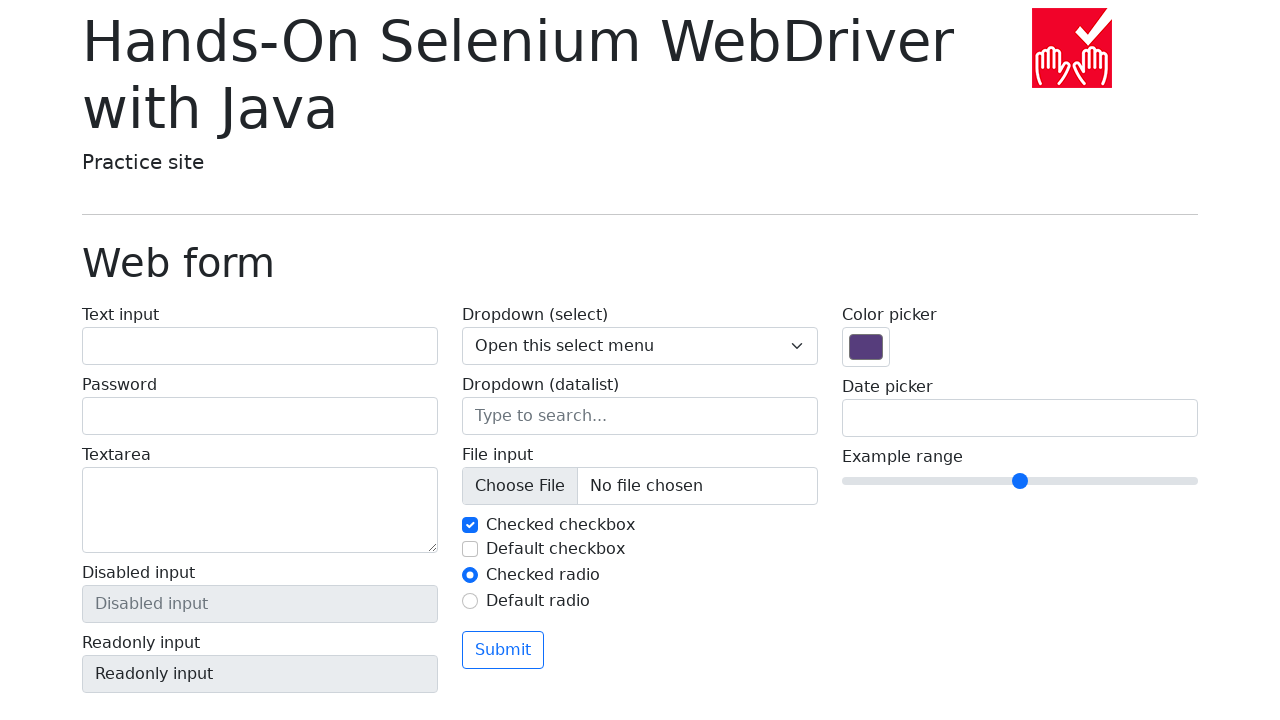

Clicked checkbox to uncheck it at (470, 525) on input[name='my-check']
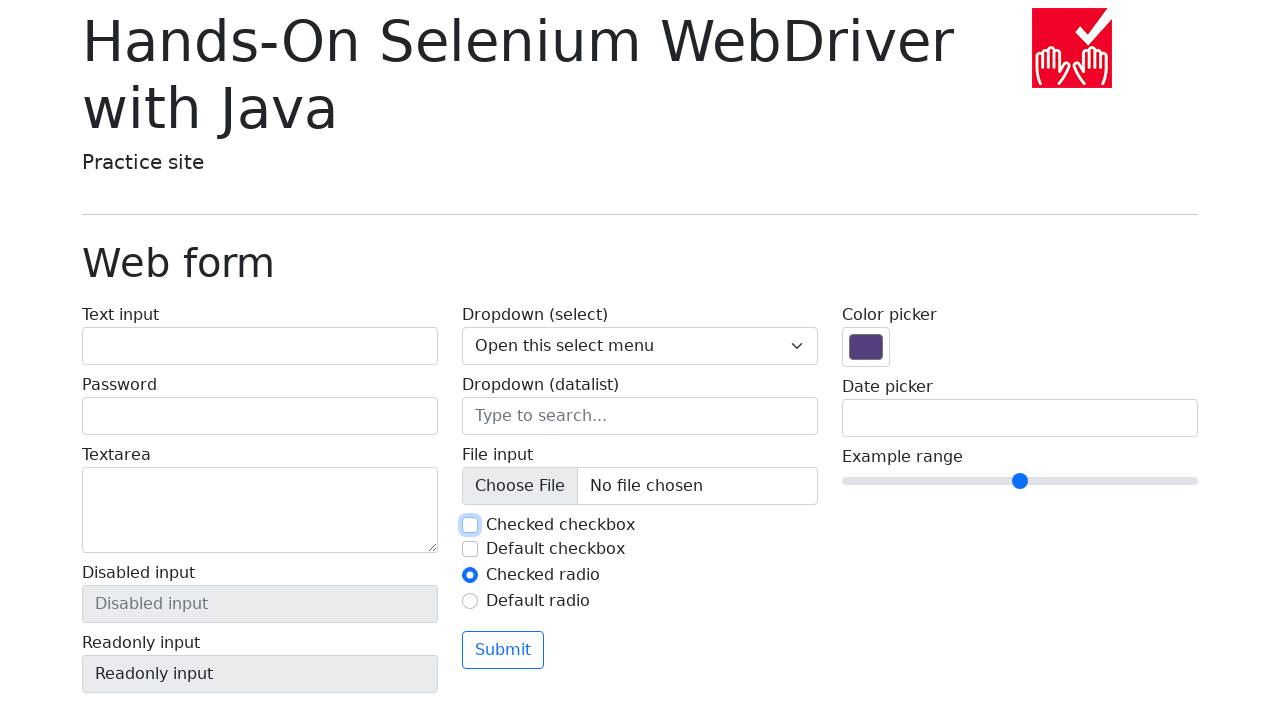

Verified checkbox is now unchecked
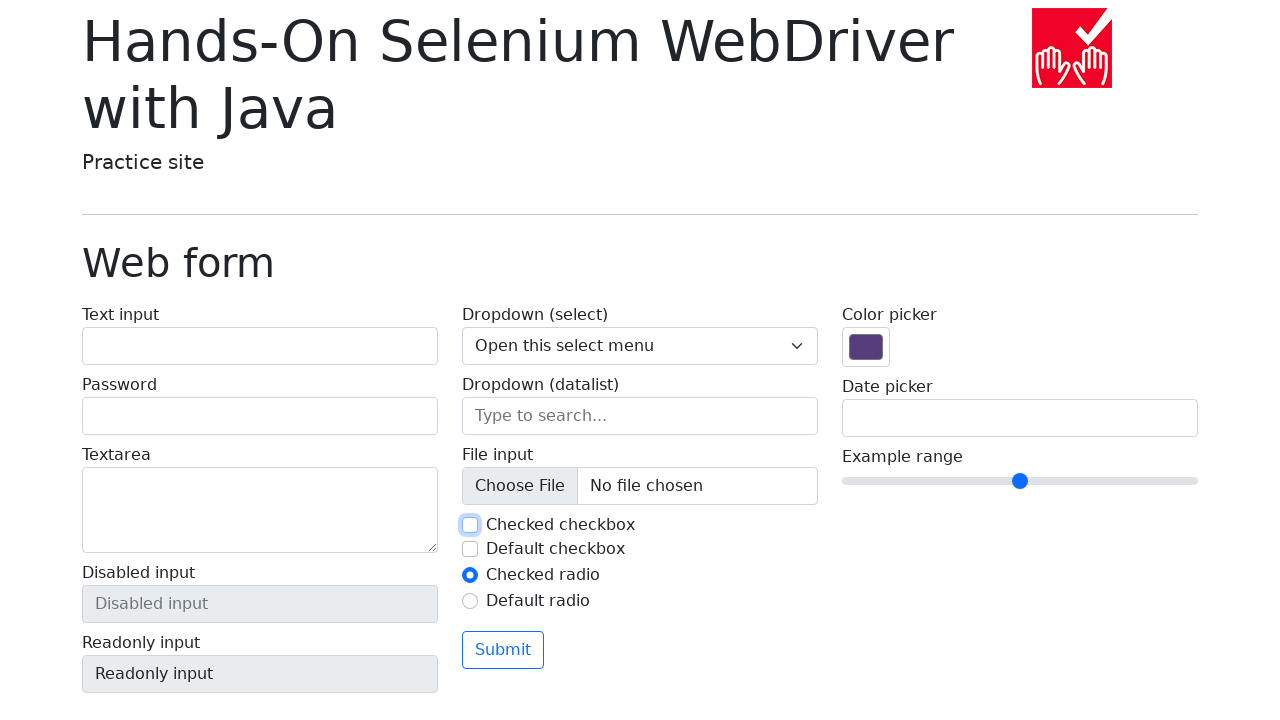

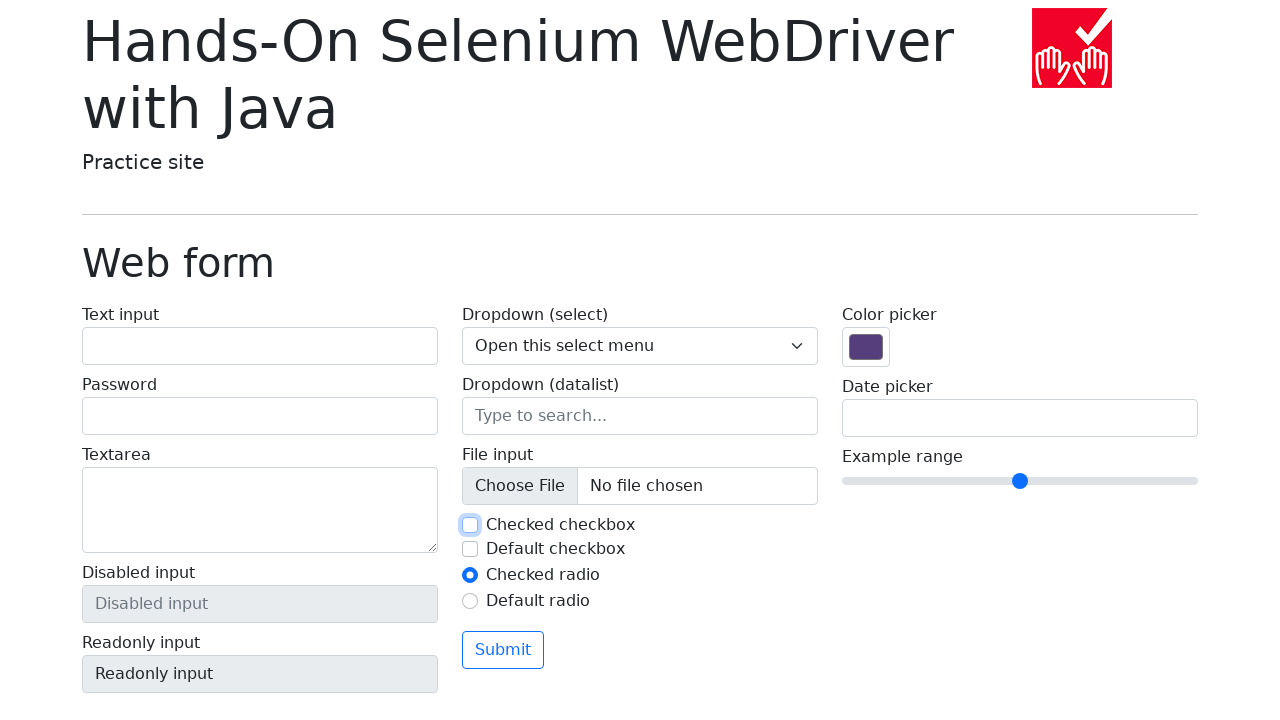